Opens a new tab to the about page, switches between tabs, and closes them

Starting URL: https://cbarnc.github.io/Group3-repo-projects/

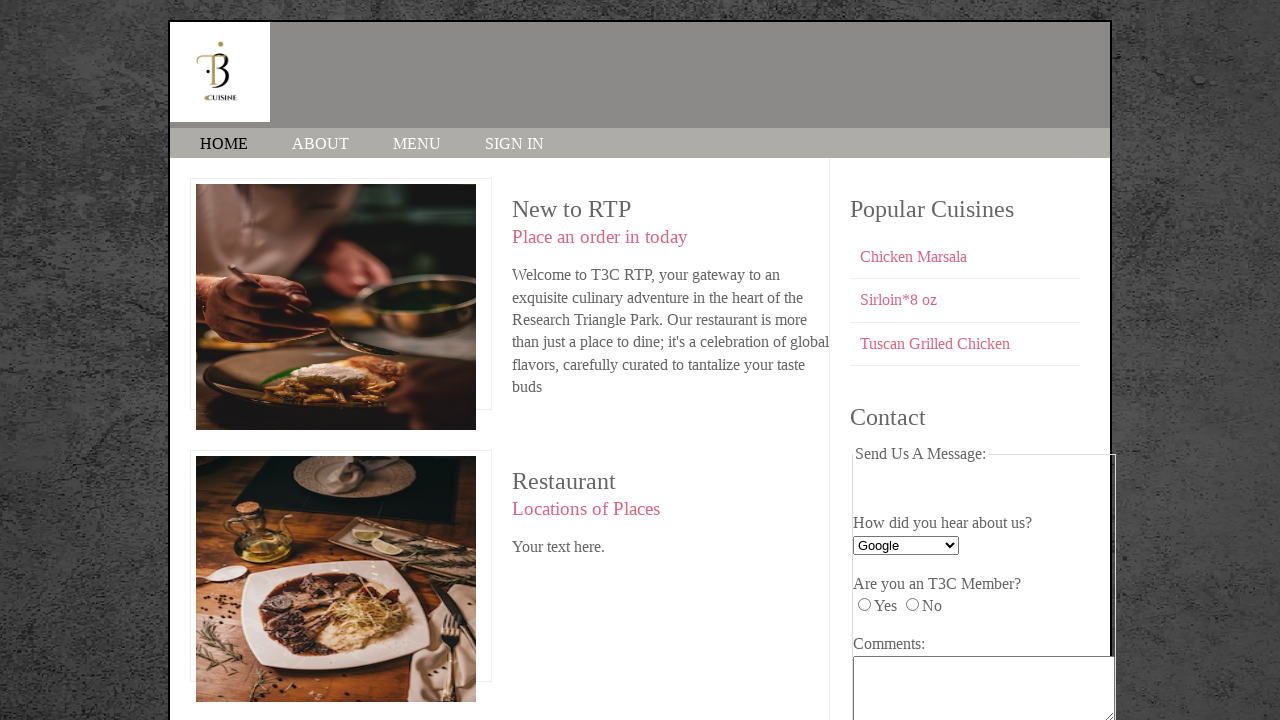

Opened a new tab
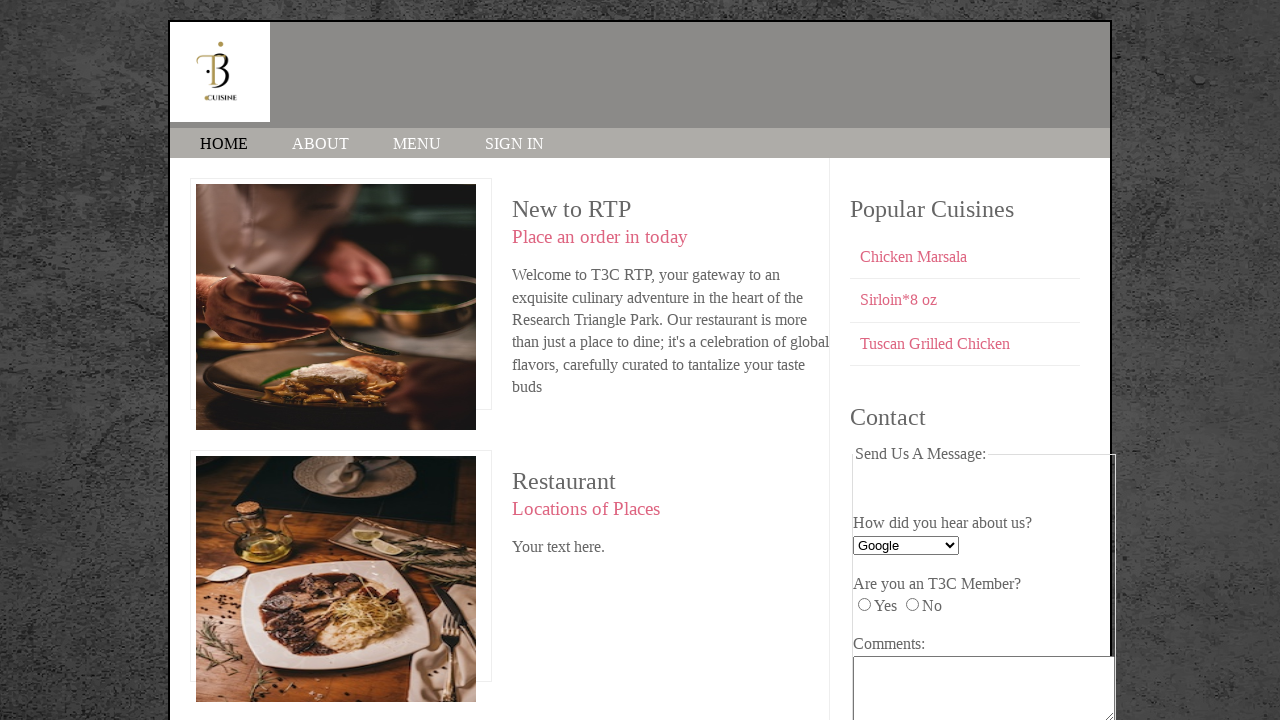

Navigated new tab to about page
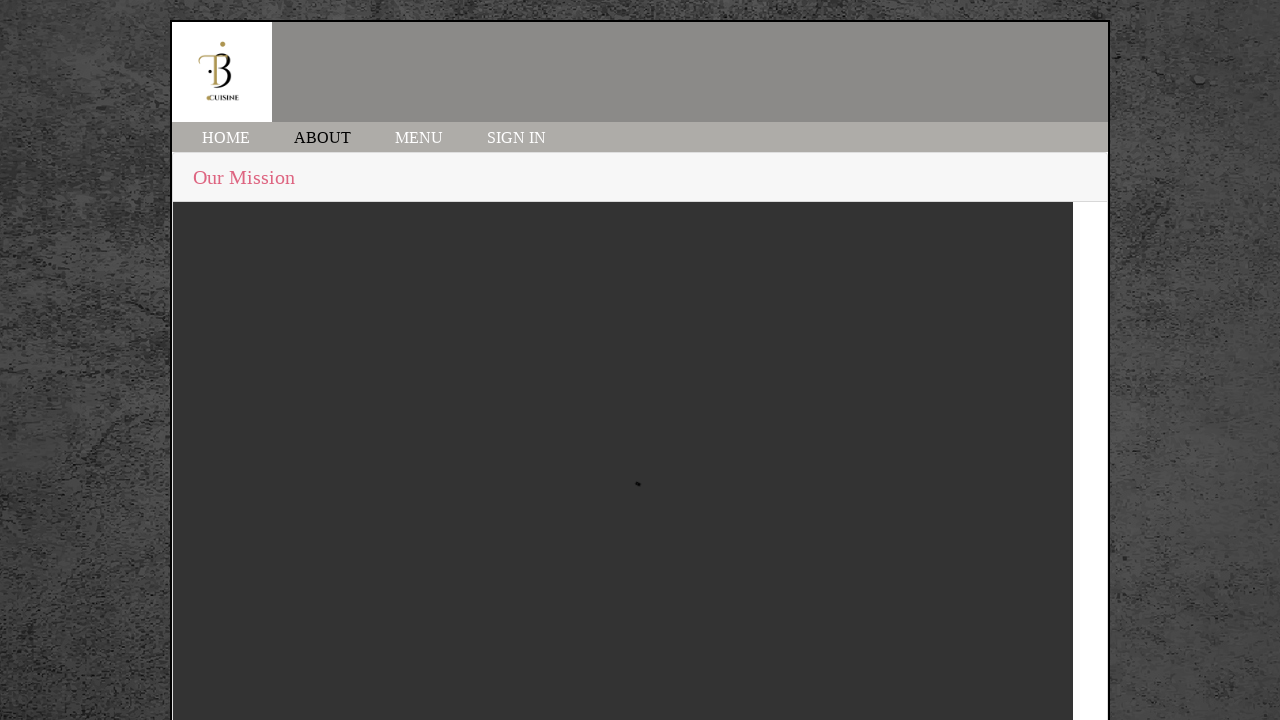

About page loaded - domcontentloaded state reached
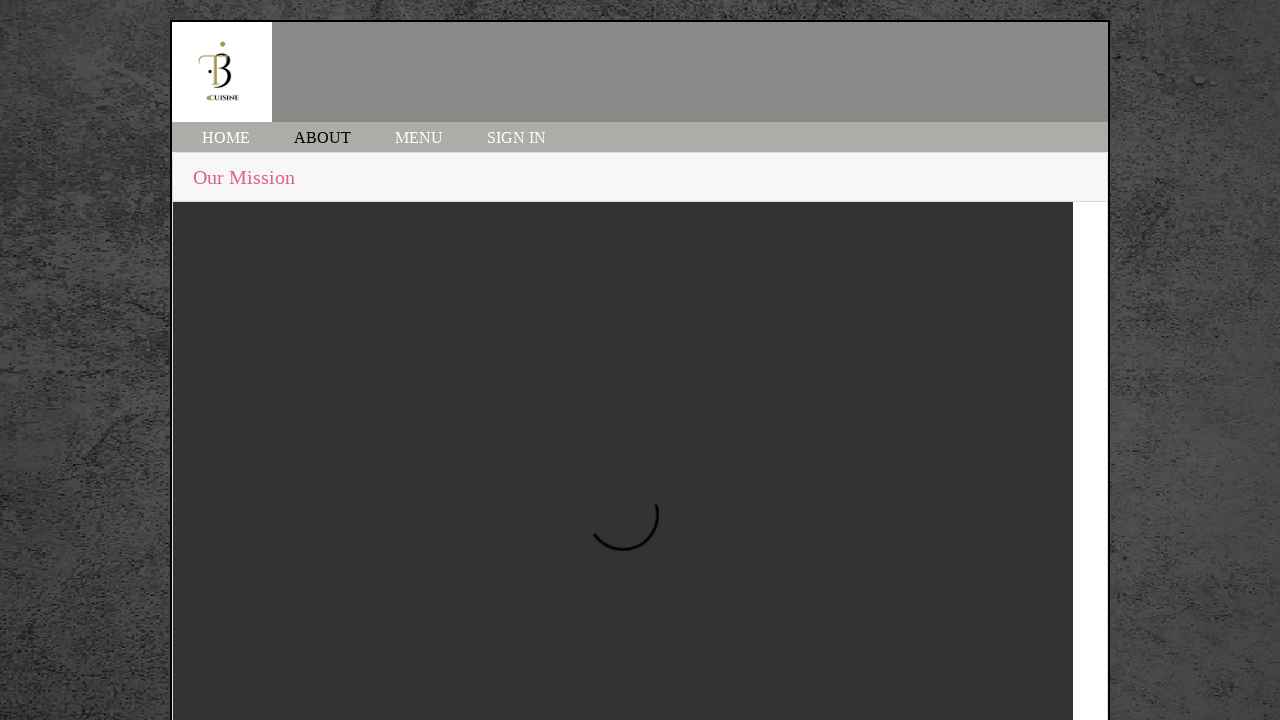

Closed the about page tab
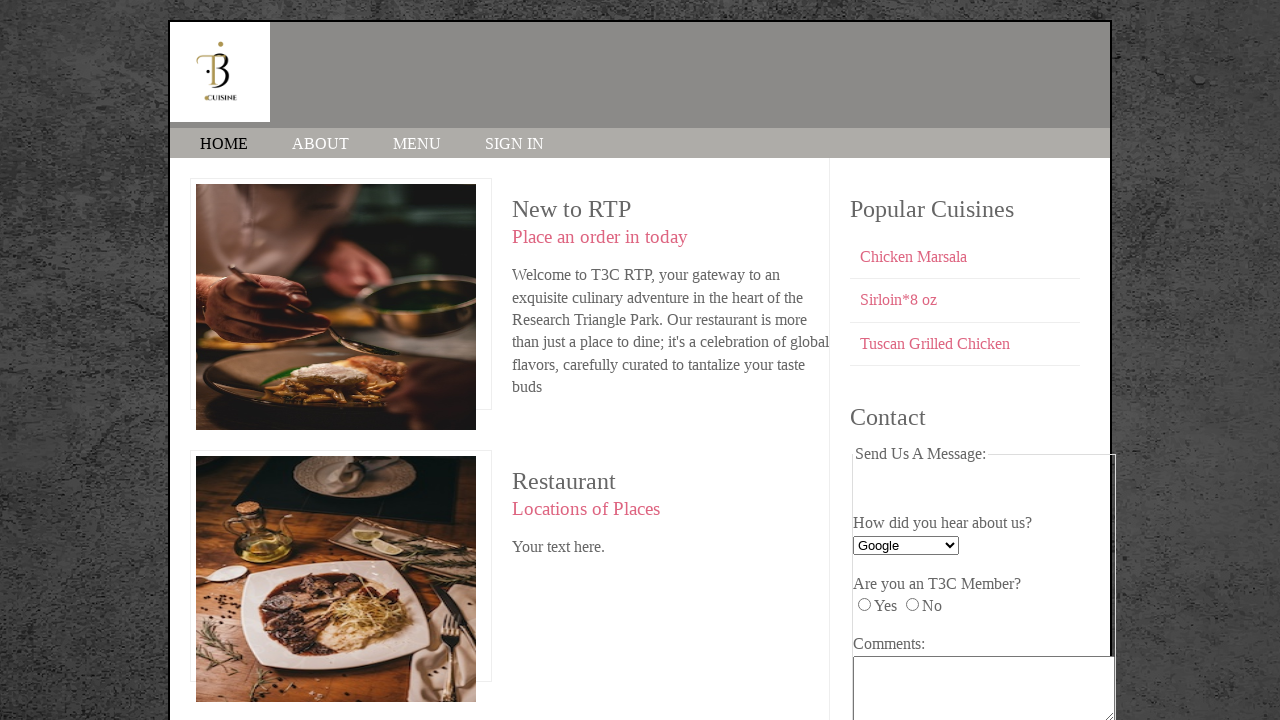

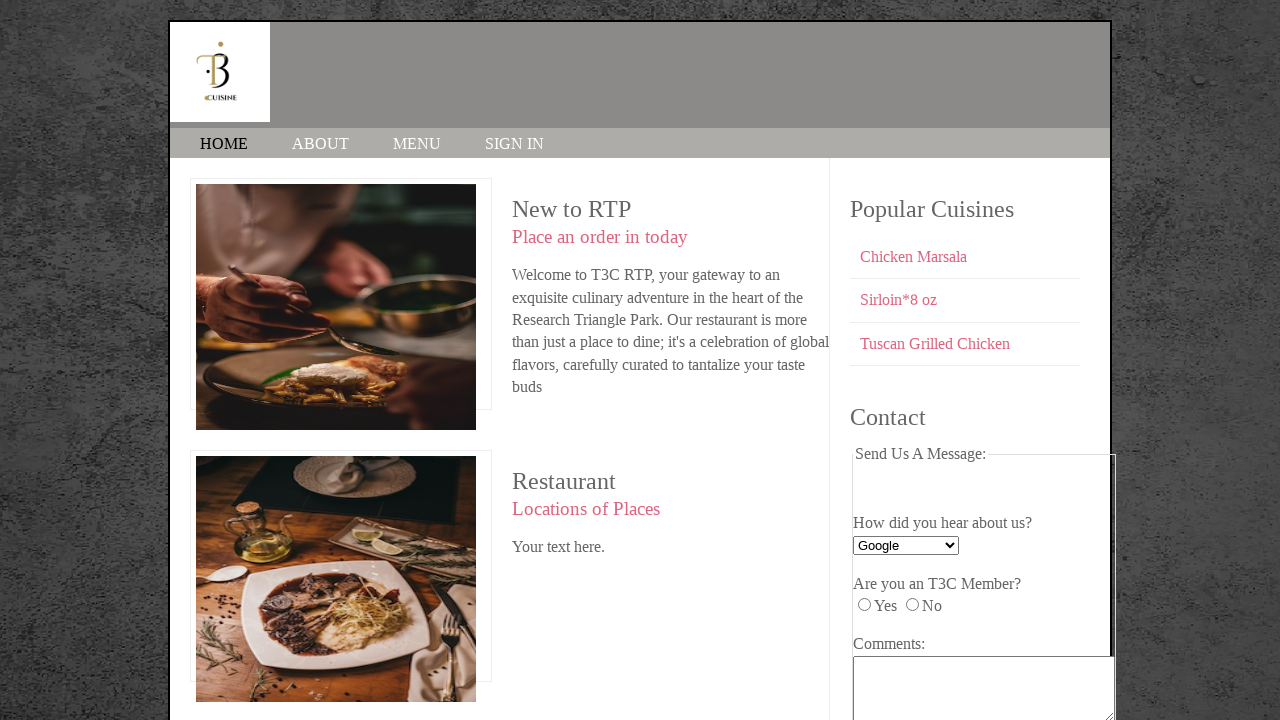